Tests the loader functionality by navigating through menu options, triggering a modal dialog, and interacting with the modal buttons

Starting URL: https://demo.automationtesting.in/WebTable.html

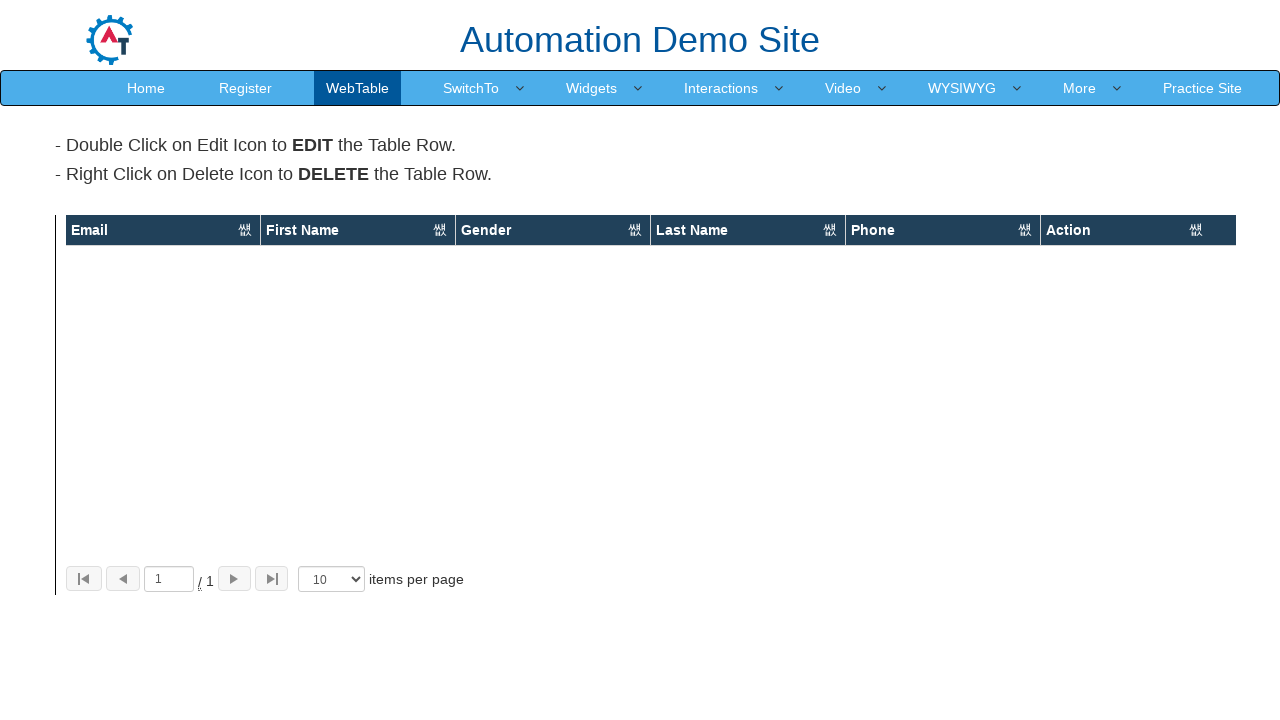

Clicked on 'More' link in navigation menu at (1080, 88) on xpath=//a[text()='More']
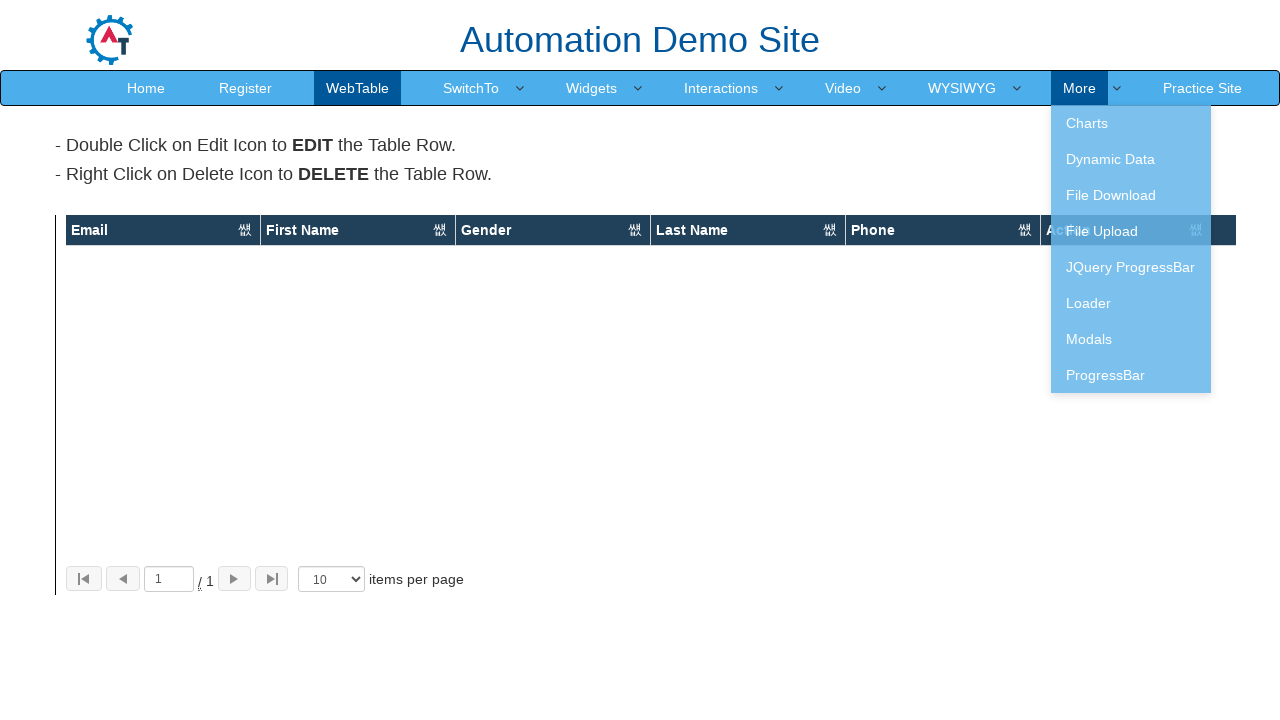

Clicked on 'Loader' link in dropdown menu at (1131, 303) on xpath=//a[text()='Loader']
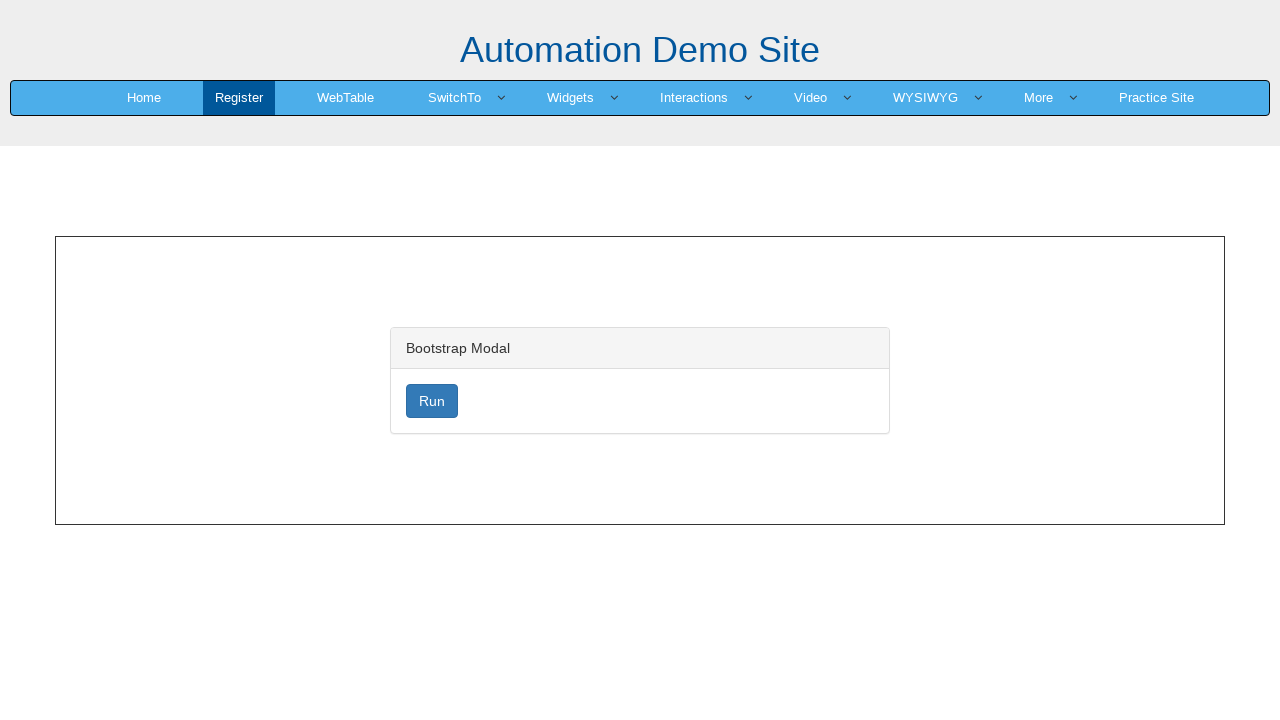

Run button loaded and is ready
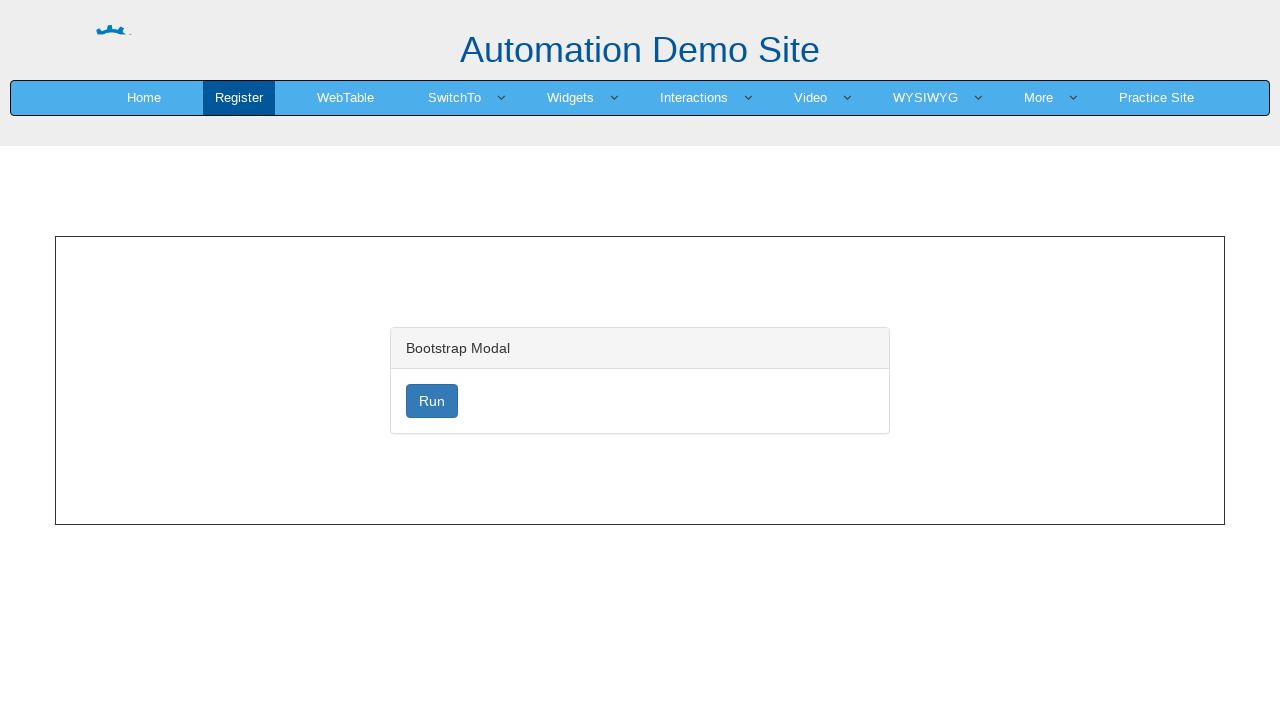

Clicked Run button to trigger loader at (432, 401) on xpath=//button[@id='loader']
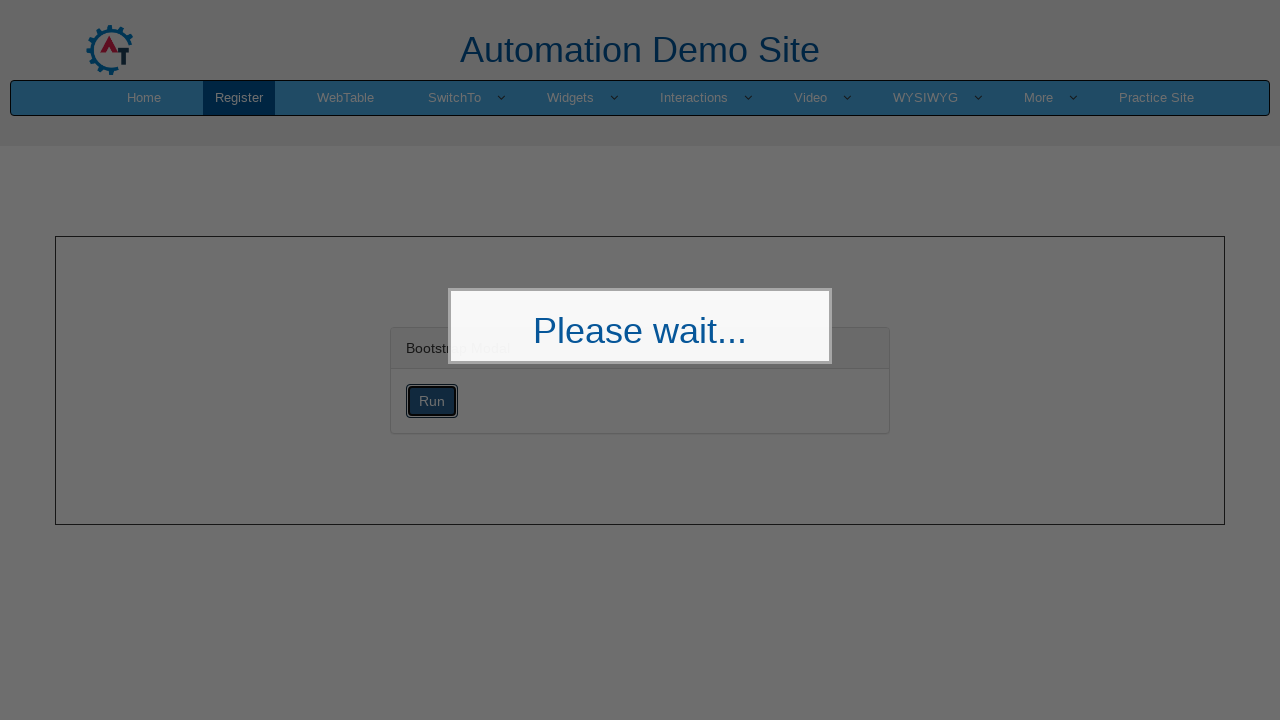

Modal dialog loaded with content
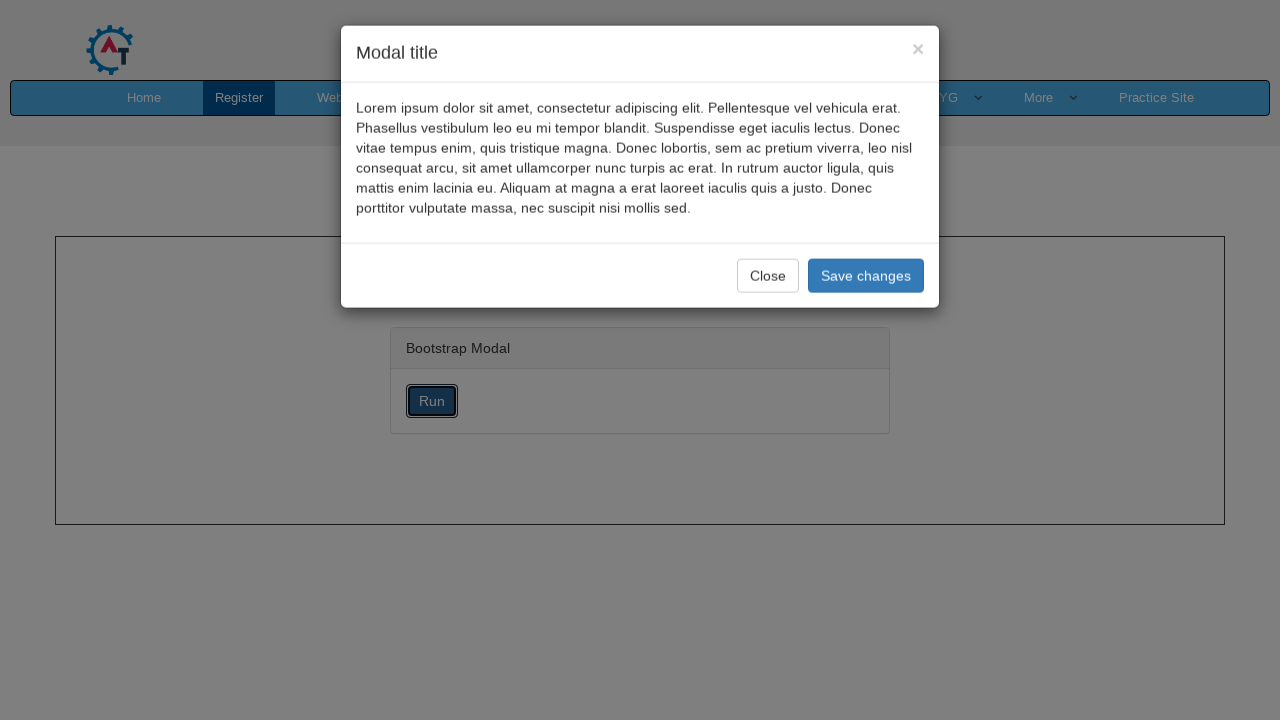

Clicked 'Save changes' button in modal at (866, 281) on xpath=//button[text()='Save changes']
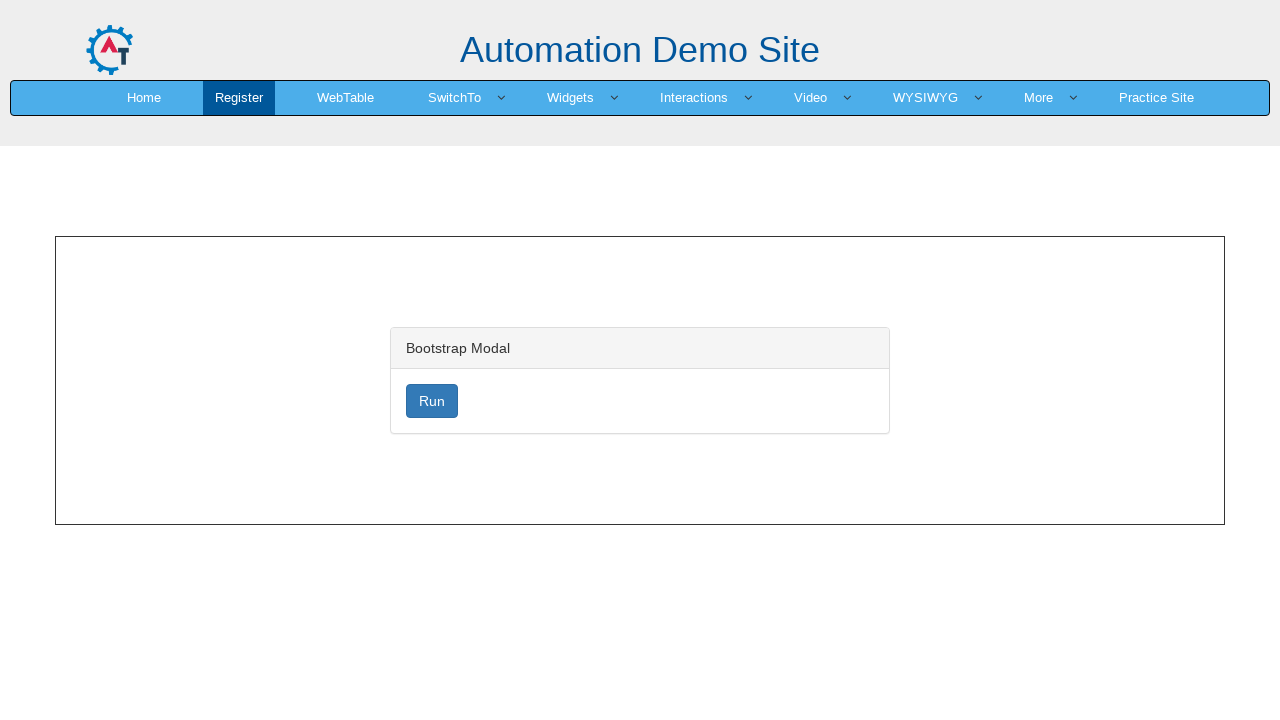

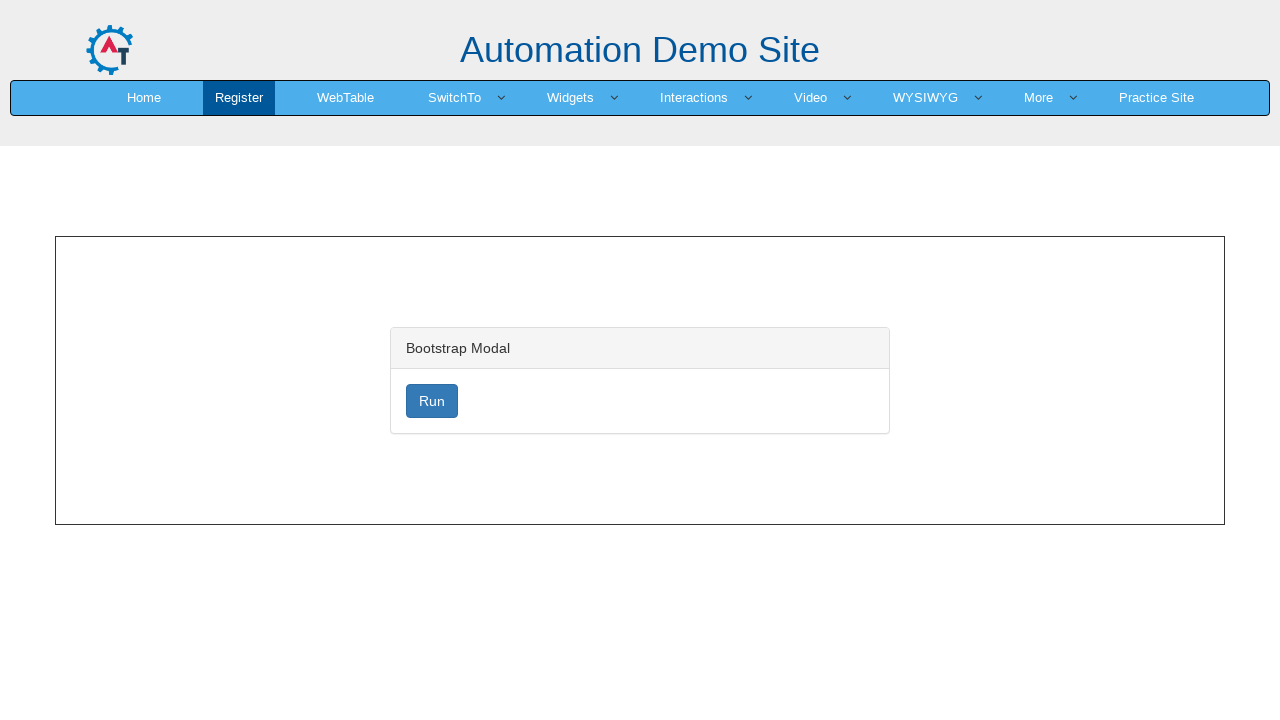